Tests logout functionality on a banking demo application by clicking the logout button and verifying return to main page

Starting URL: https://www.globalsqa.com/angularJs-protractor/BankingProject/#/account

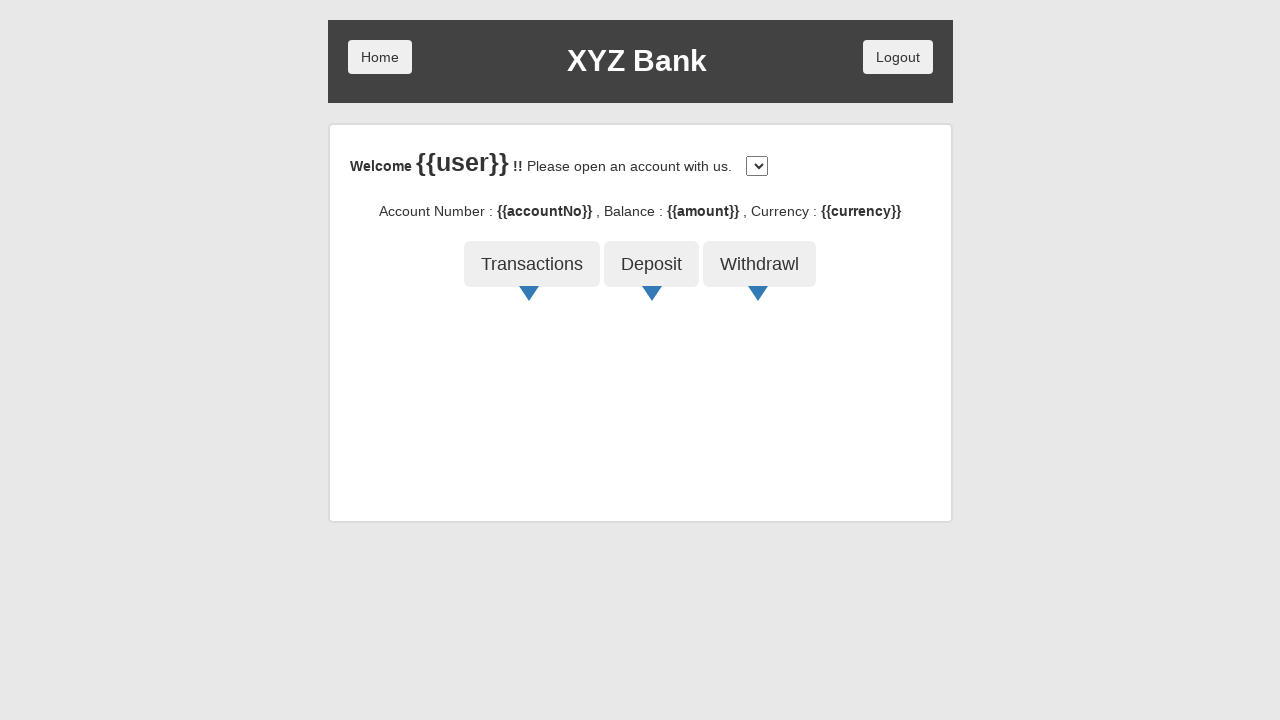

Clicked logout button at (898, 57) on button.btn.logout
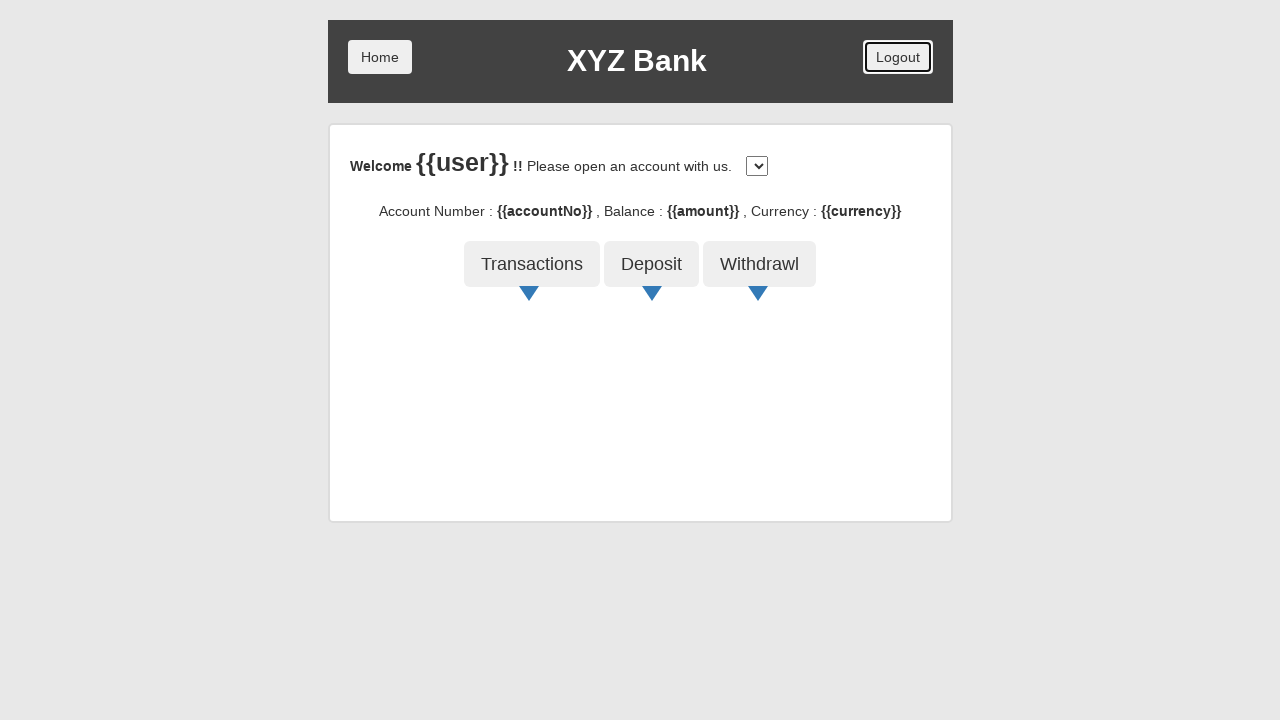

Verified return to main page - XYZ Bank text found
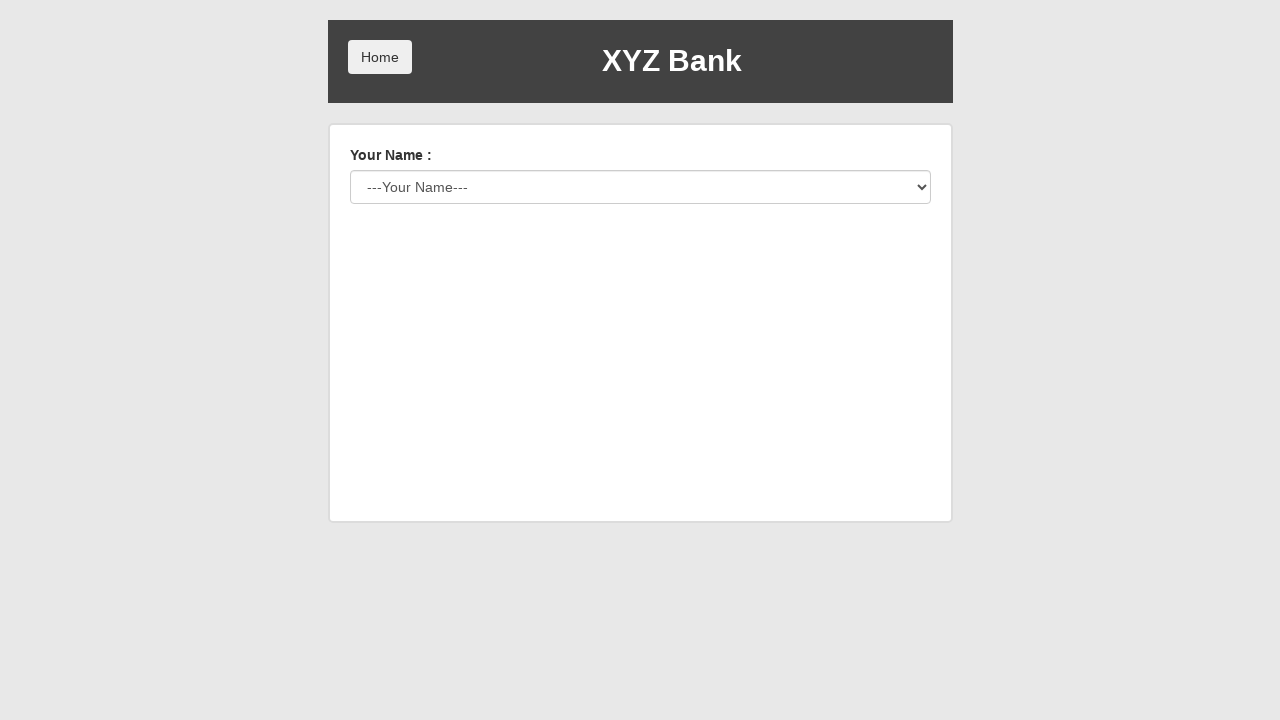

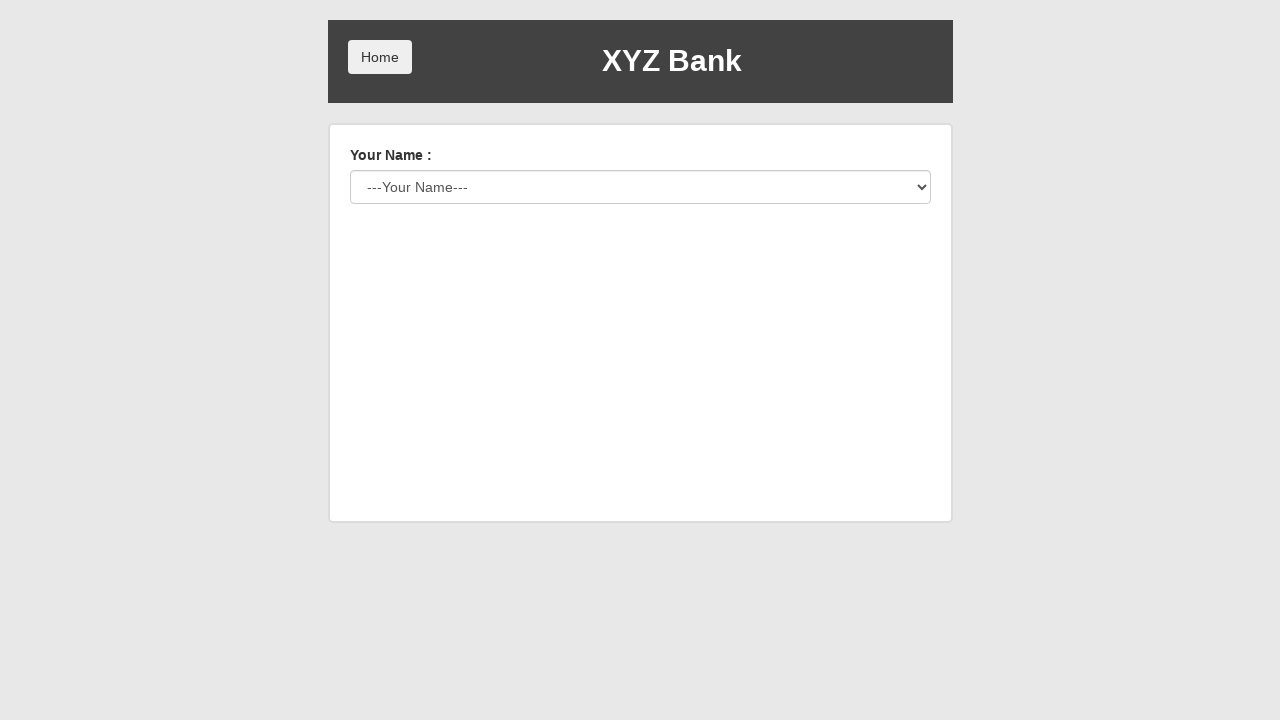